Tests JavaScript alert popup handling by clicking a button to trigger an alert and then accepting it

Starting URL: https://the-internet.herokuapp.com/javascript_alerts

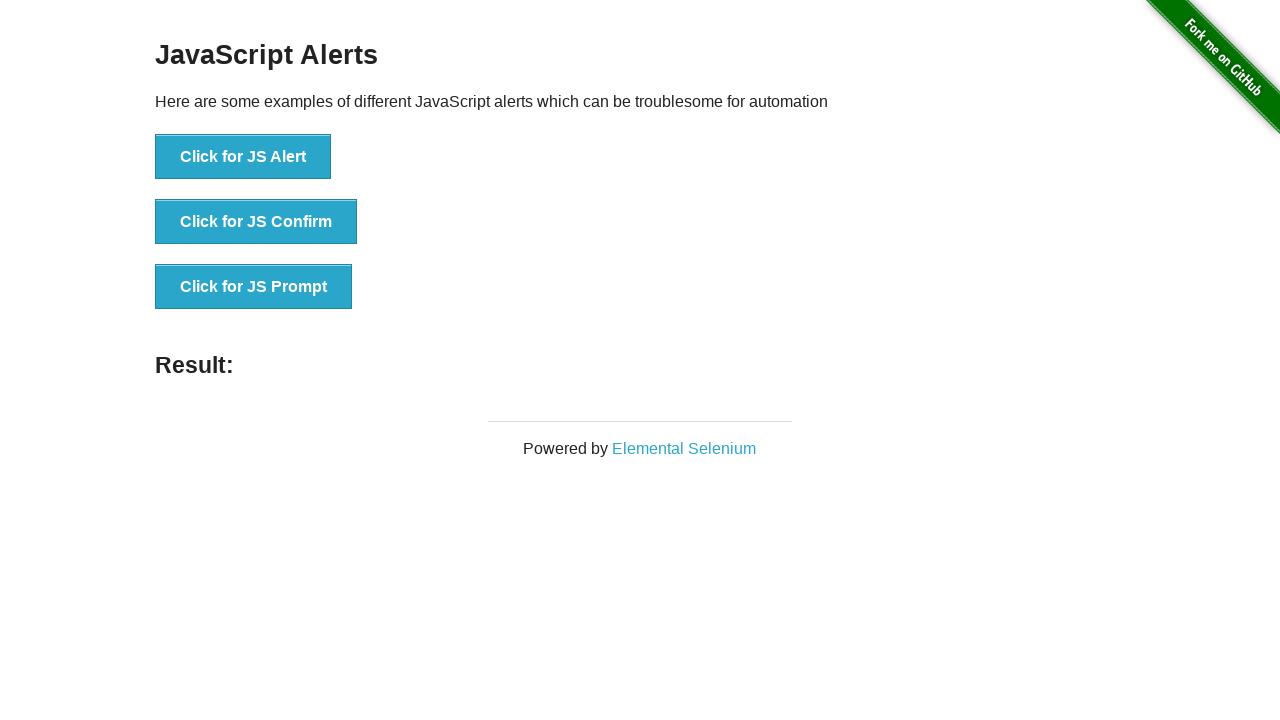

Clicked button to trigger JavaScript alert at (243, 157) on xpath=//button[text()='Click for JS Alert']
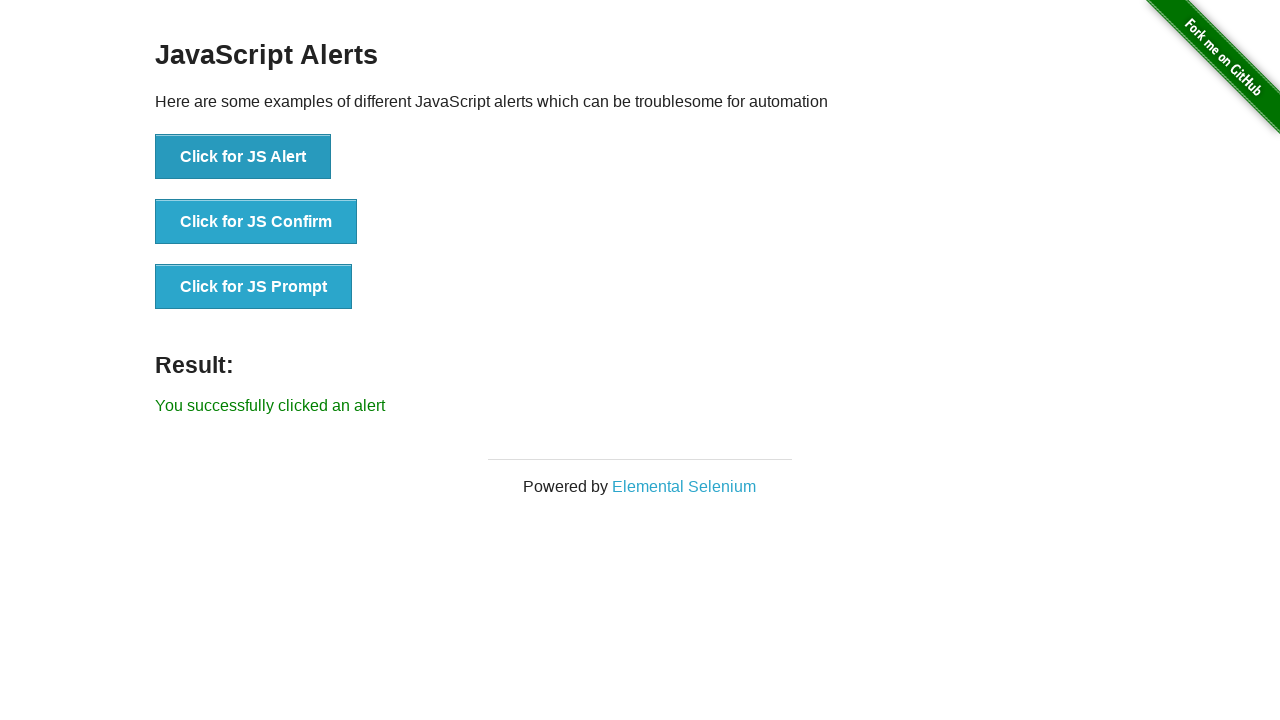

Set up dialog handler to accept alerts
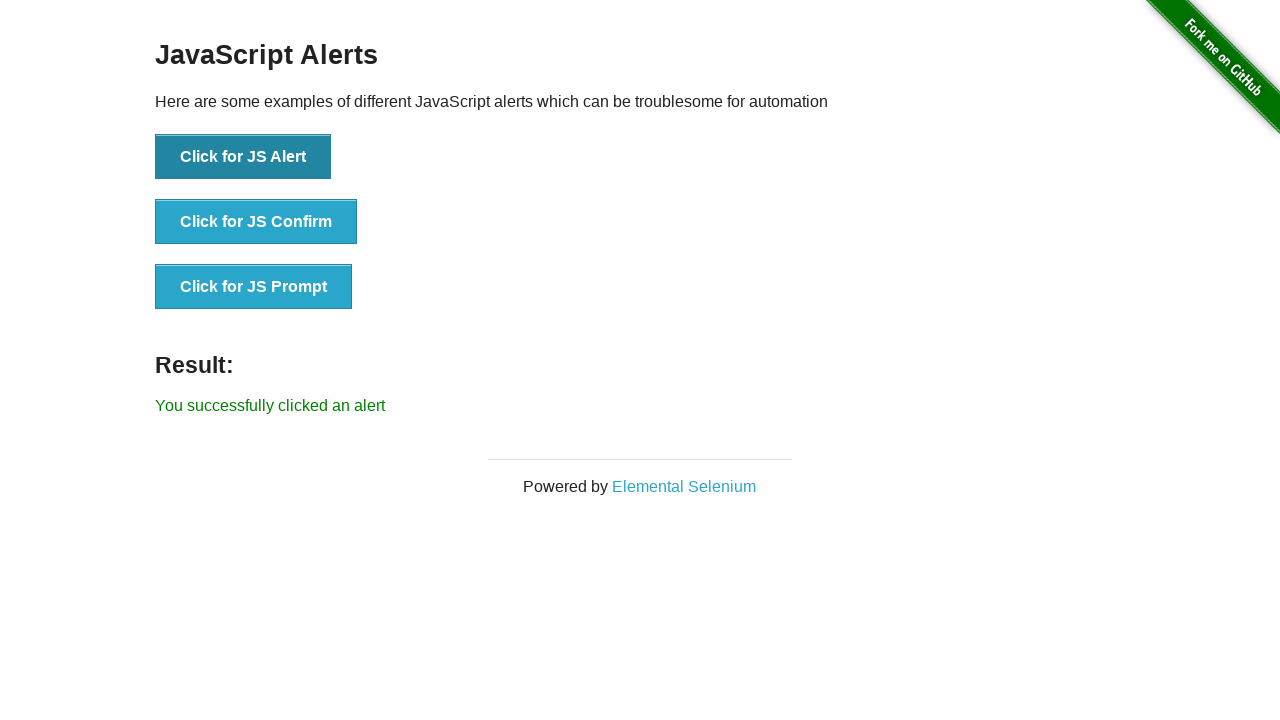

Set up one-time dialog handler before clicking button
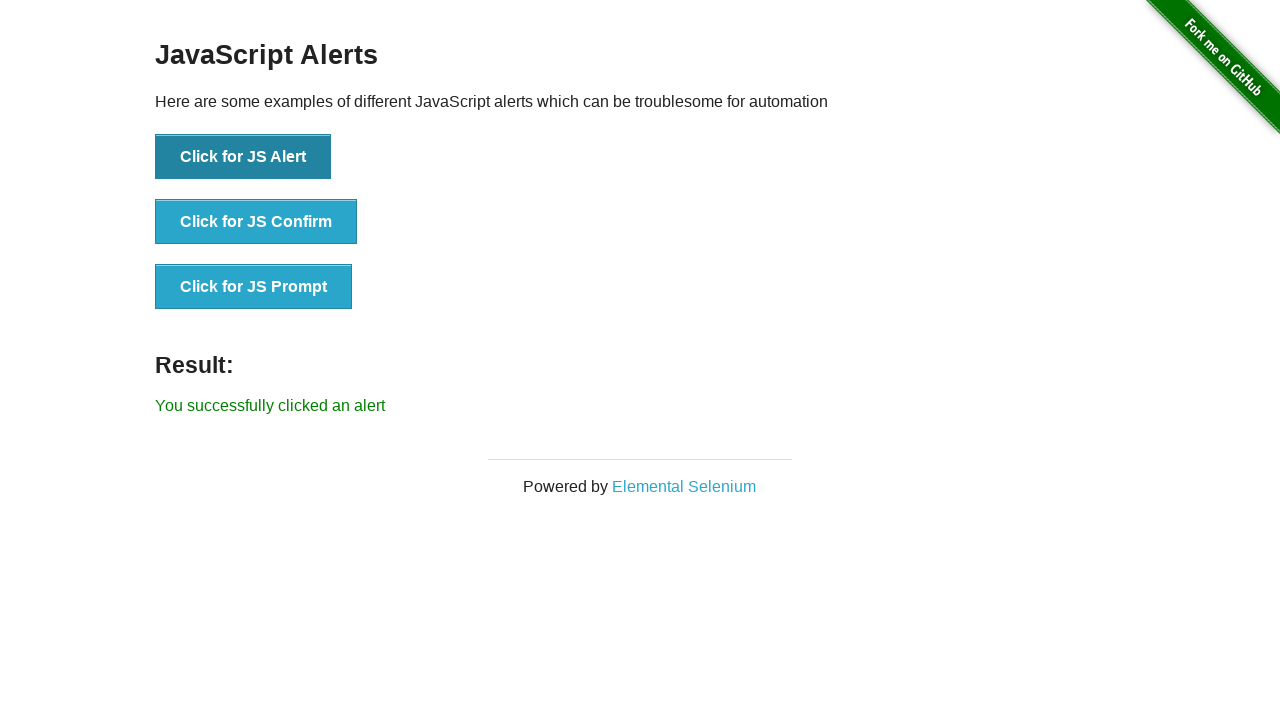

Clicked button to trigger JavaScript alert with pre-configured handler at (243, 157) on xpath=//button[text()='Click for JS Alert']
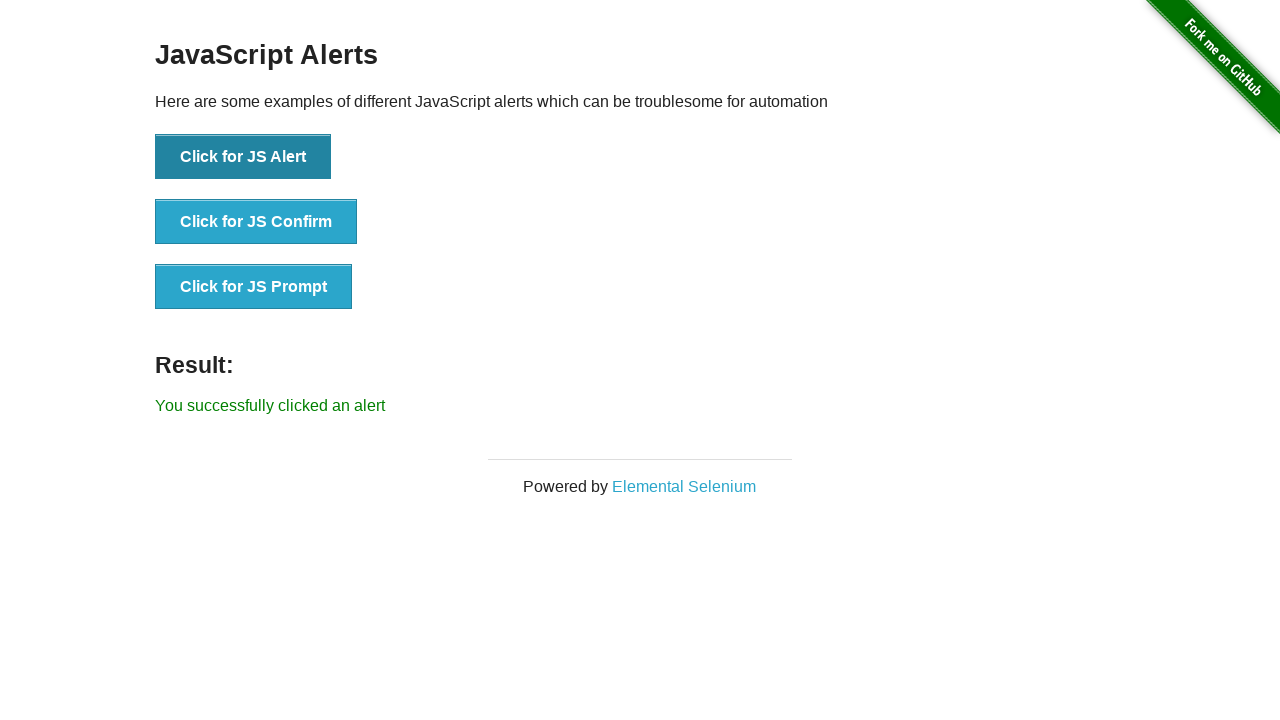

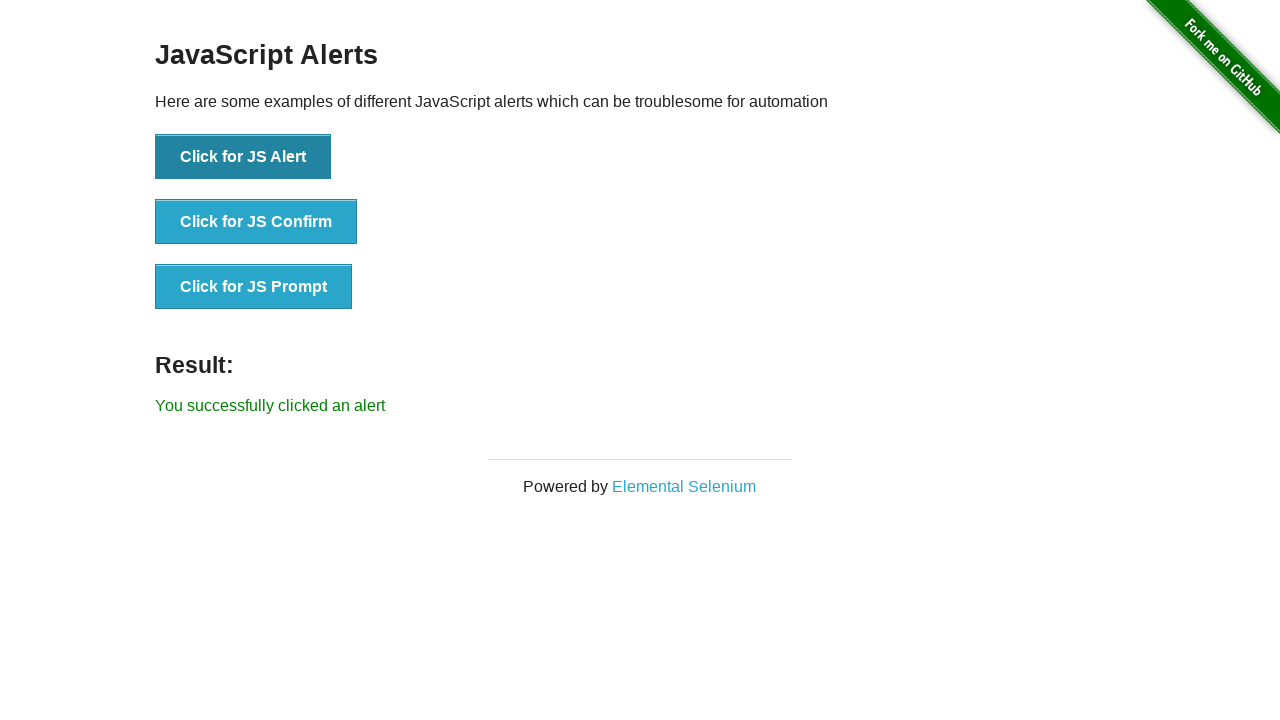